Tests the Ajio shopping site by searching for "bags", applying gender filter for "Men", selecting "Fashion Bags" category, and verifying that search results are displayed.

Starting URL: https://www.ajio.com/

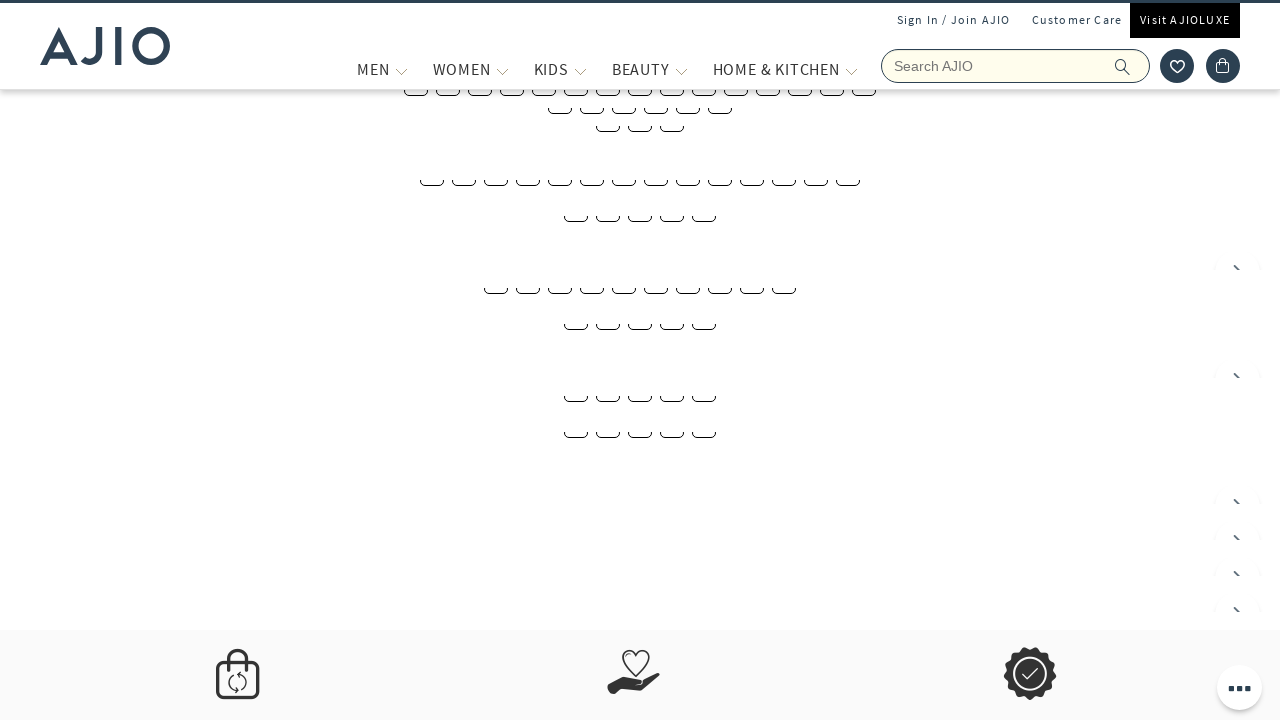

Filled search field with 'bags' on input[name='searchVal']
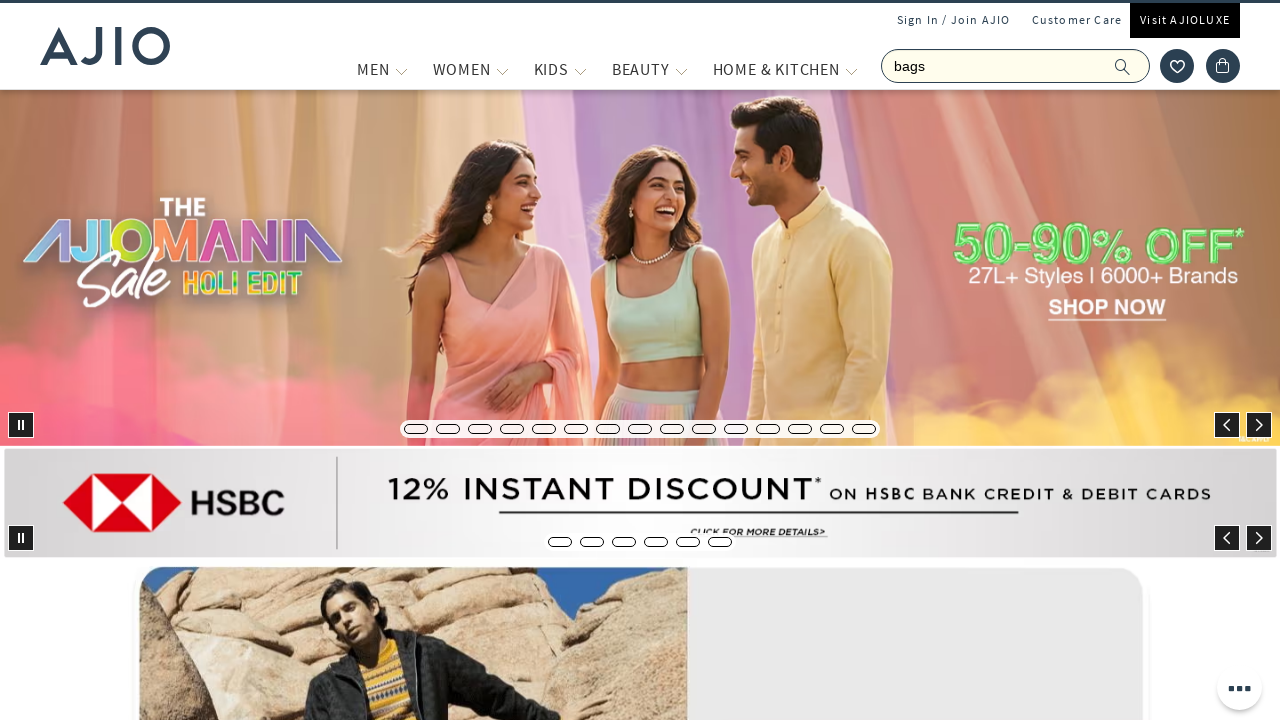

Pressed Enter to search for bags on input[name='searchVal']
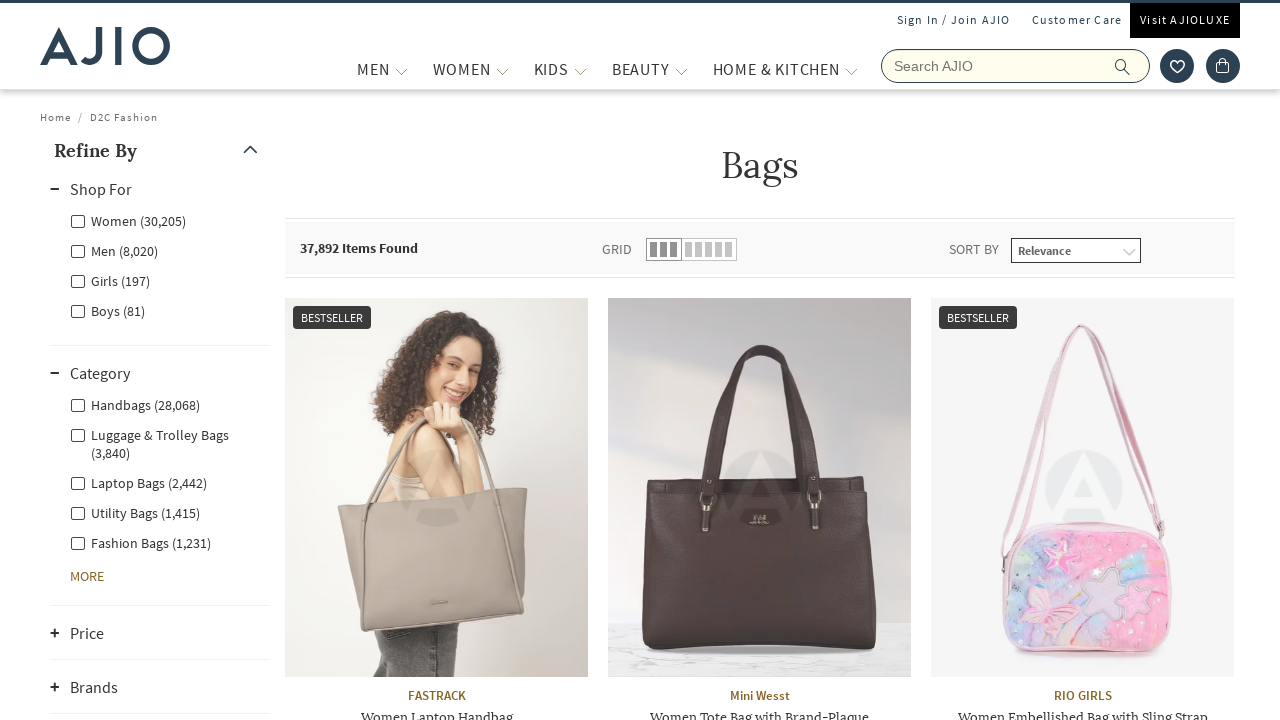

Waited for search results to load
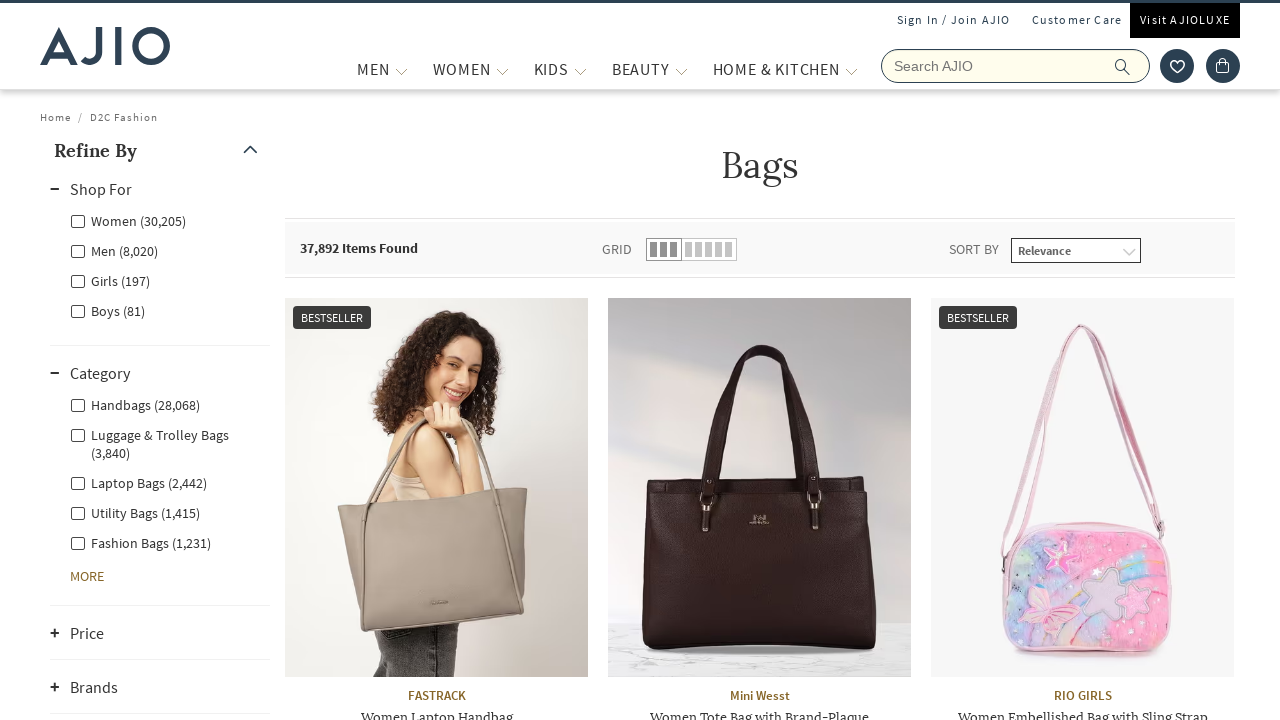

Applied gender filter for 'Men' at (114, 250) on label[for='Men']
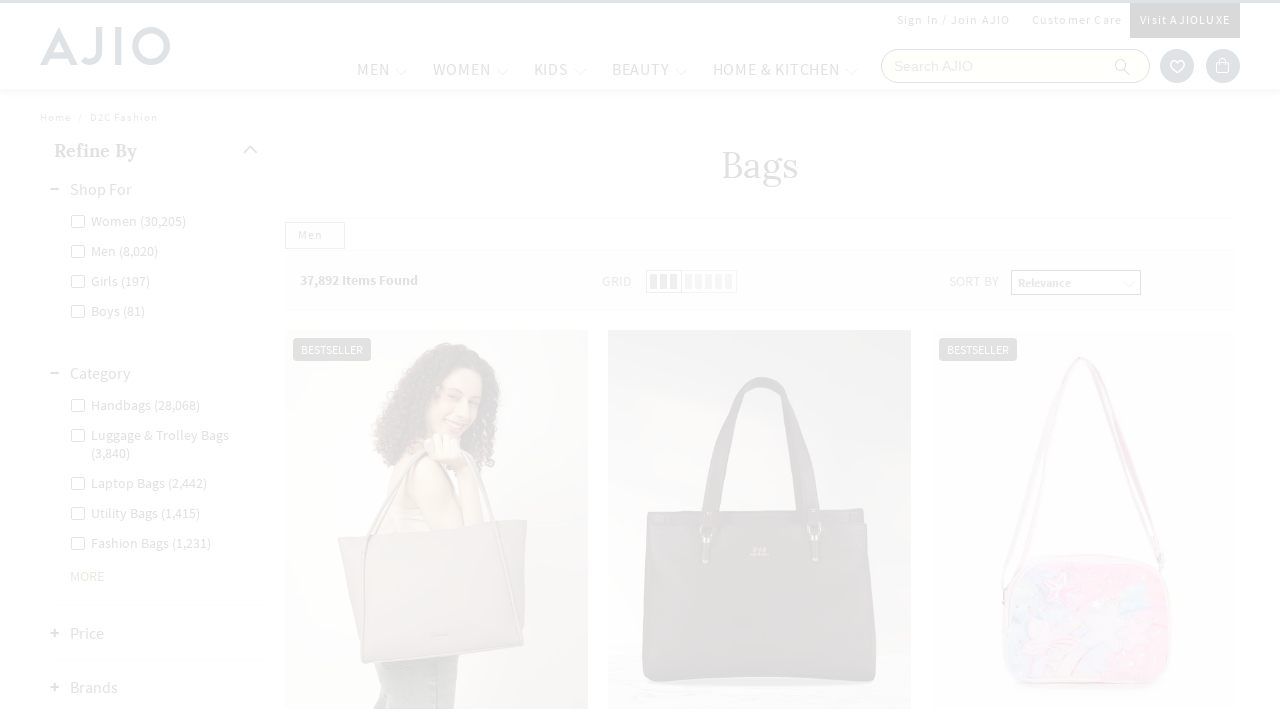

Waited for Men gender filter to apply
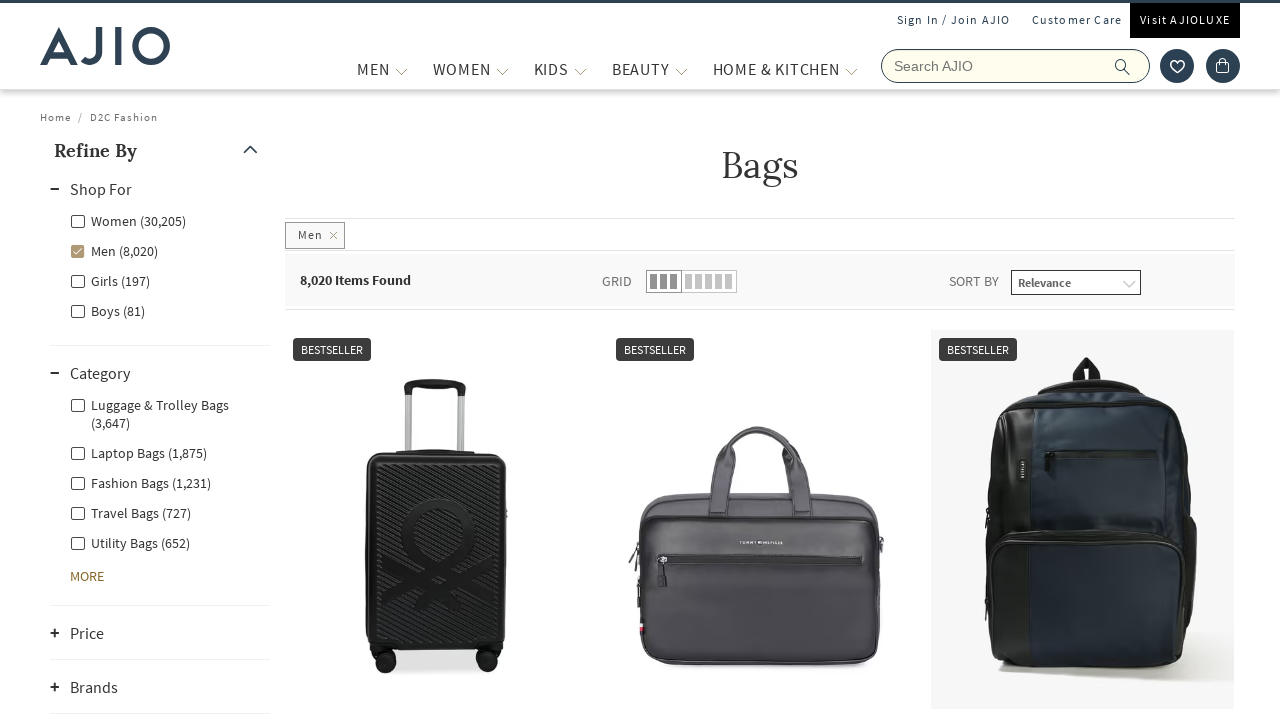

Selected 'Fashion Bags' category filter at (140, 482) on label[for='Men - Fashion Bags']
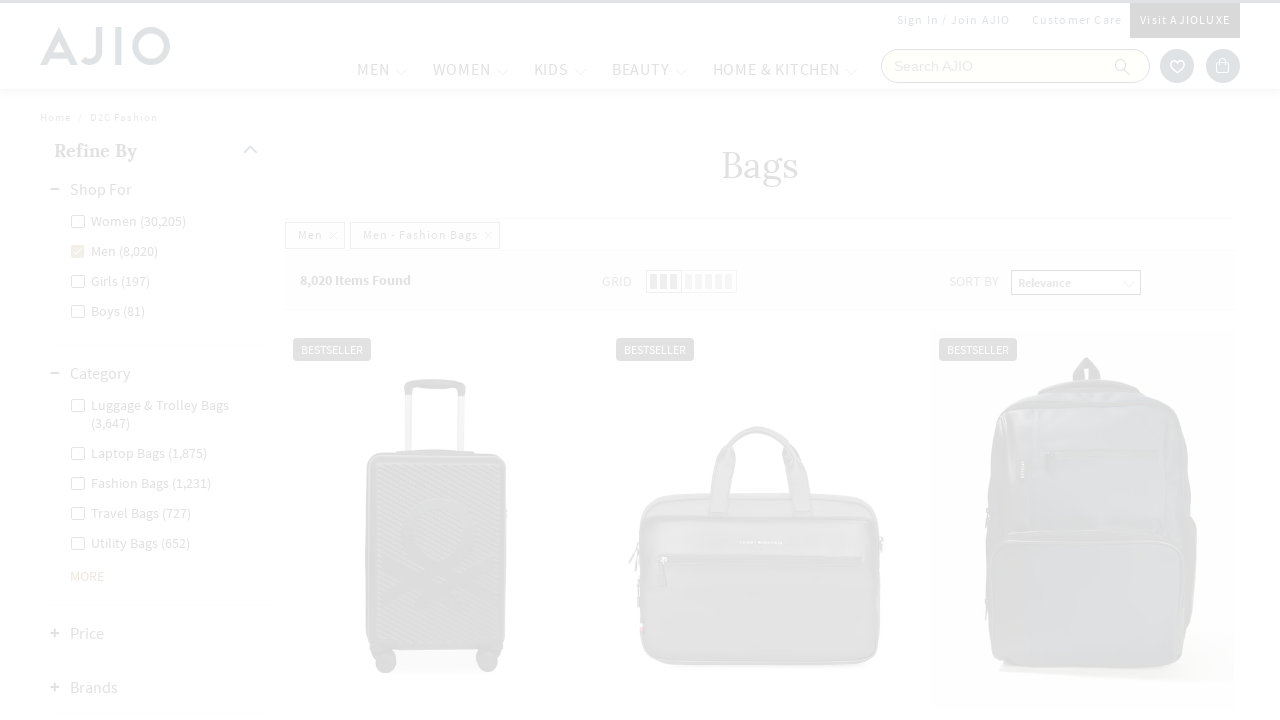

Waited for Fashion Bags filtered results to load
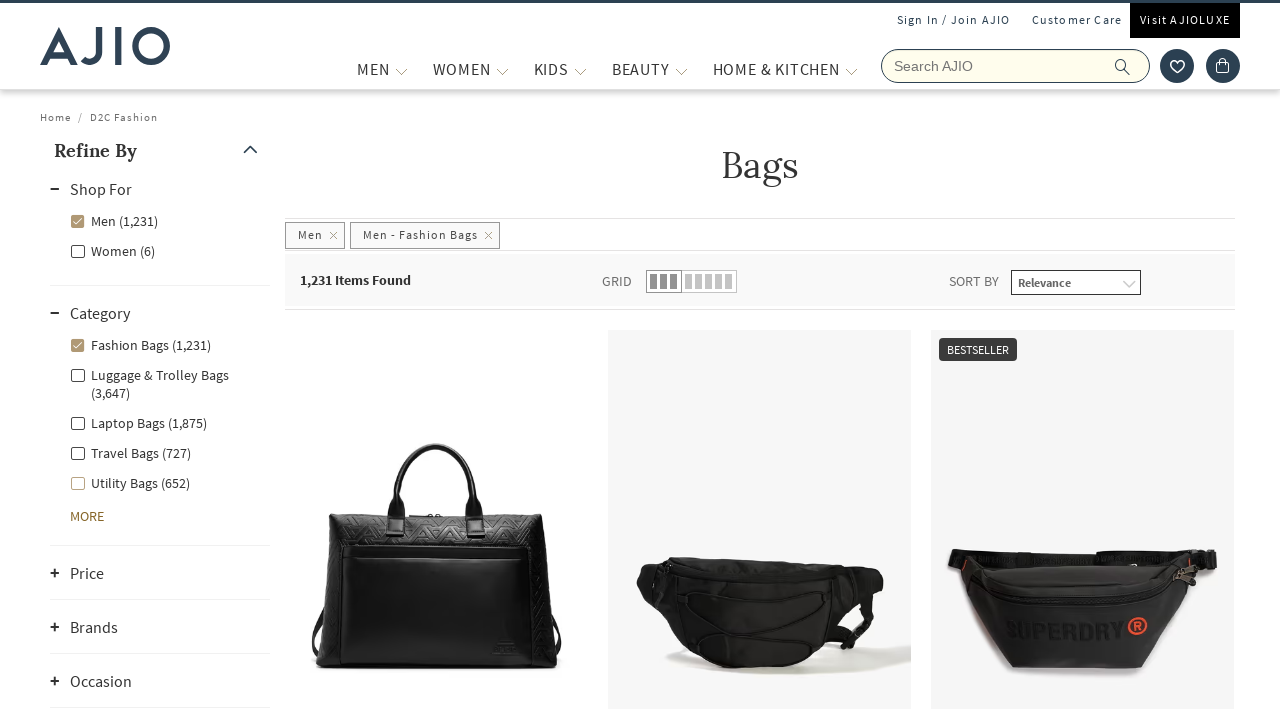

Verified item count is displayed
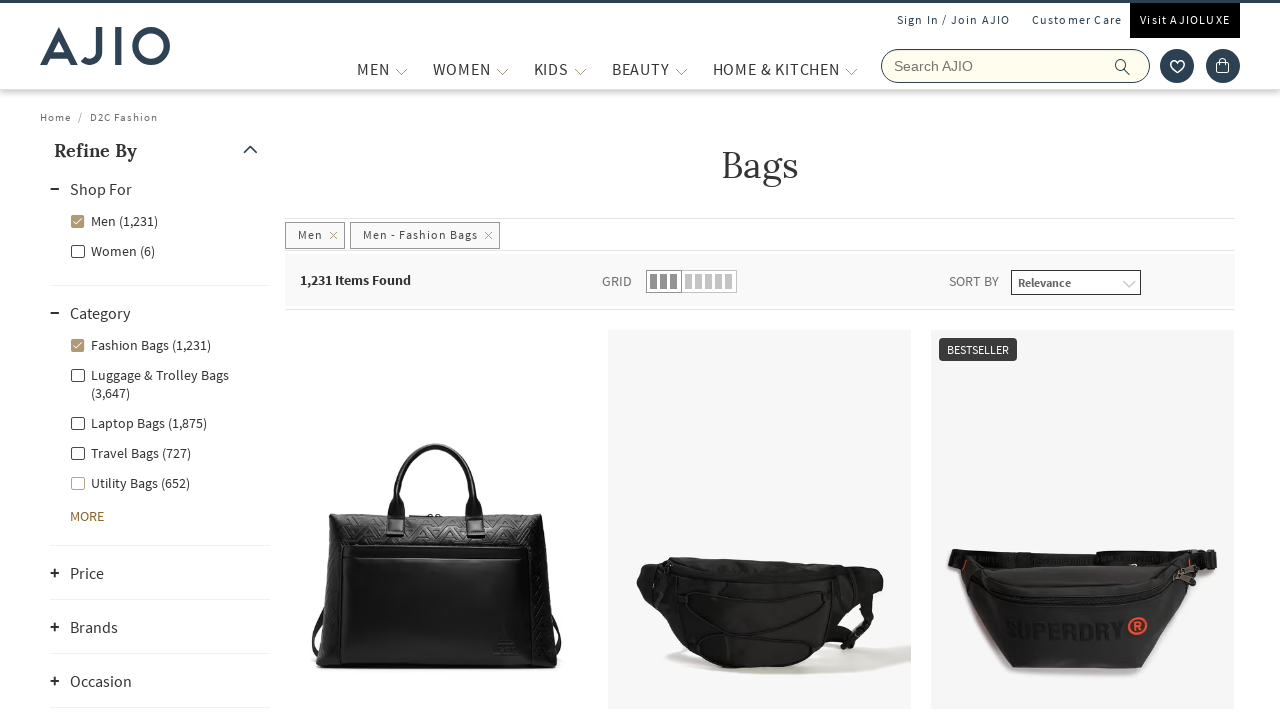

Verified brand elements are displayed
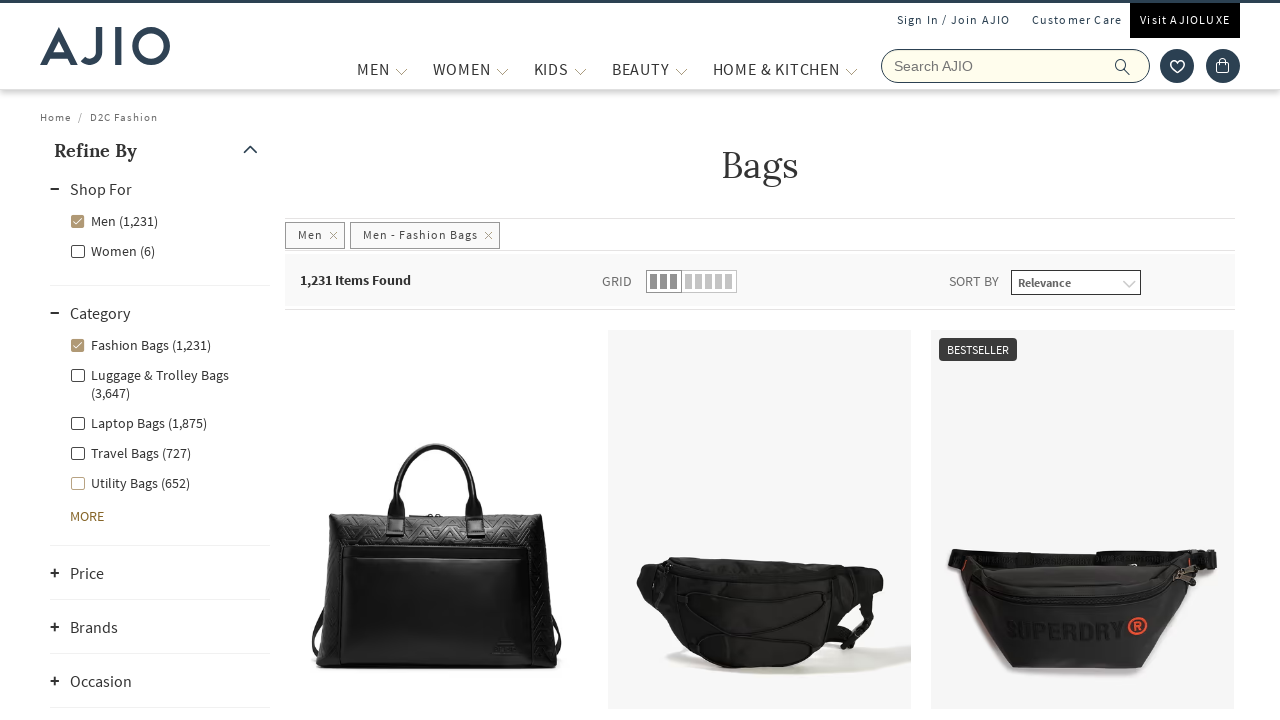

Verified product name elements are displayed
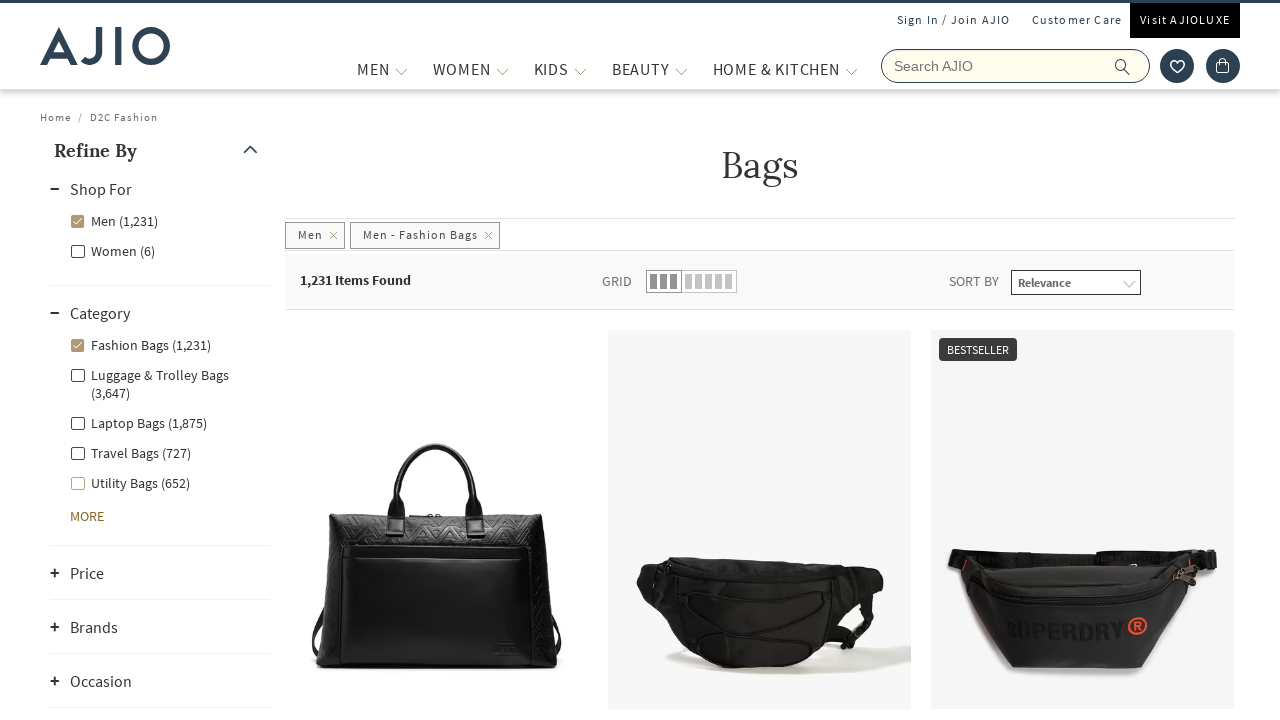

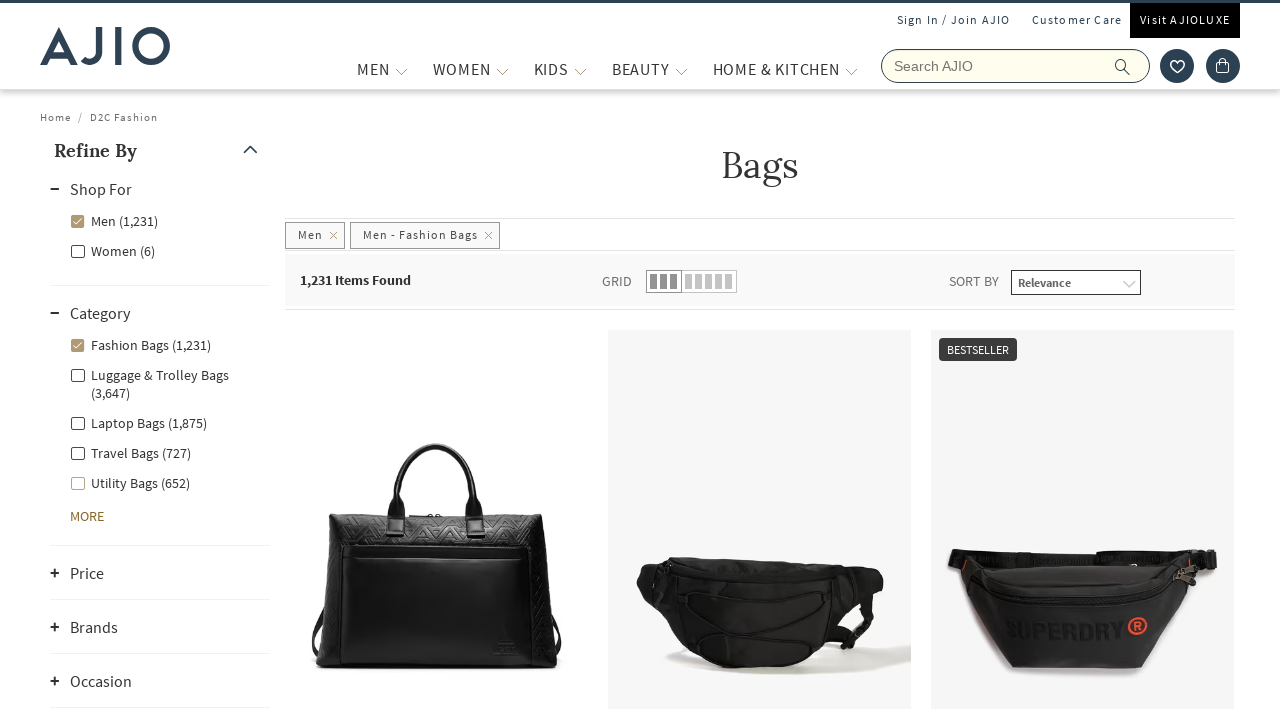